Fills out a demo request form on OrangeHRM website by entering name, email, selecting country from dropdown, and entering contact number

Starting URL: https://www.orangehrm.com/hris-hr-software-demo/

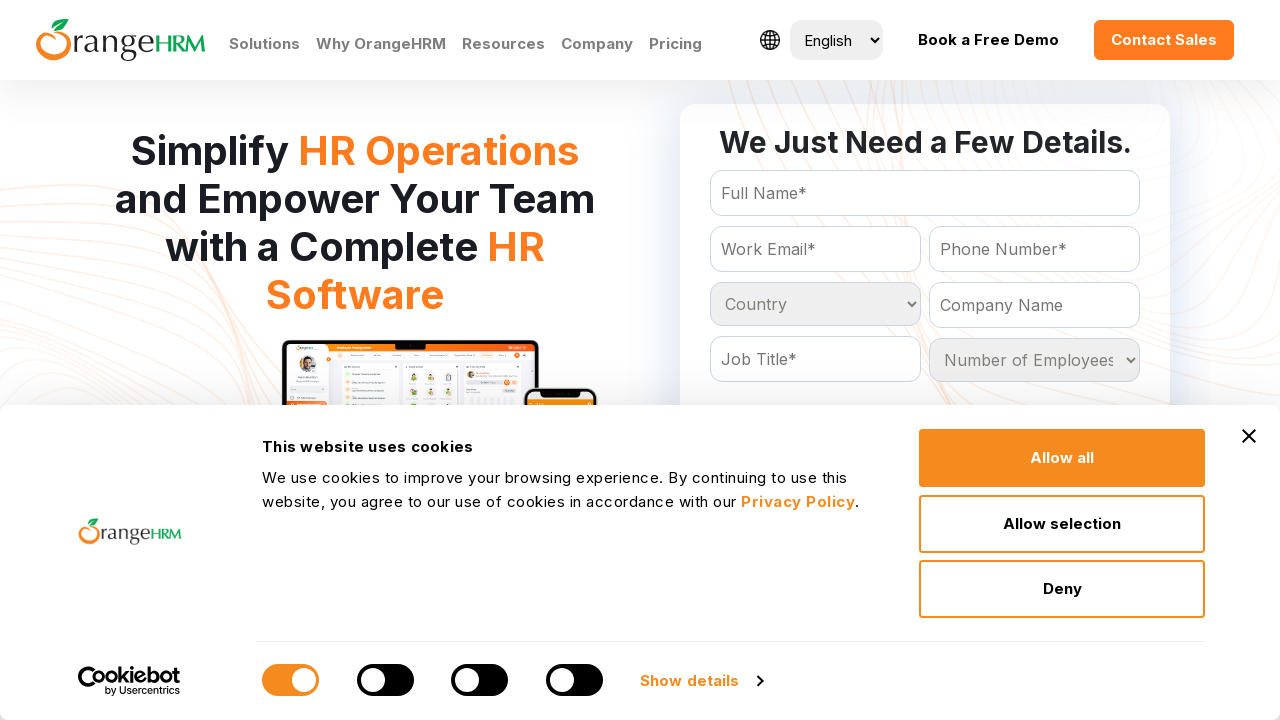

Filled Full Name field with 'Vidya' on #Form_getForm_FullName
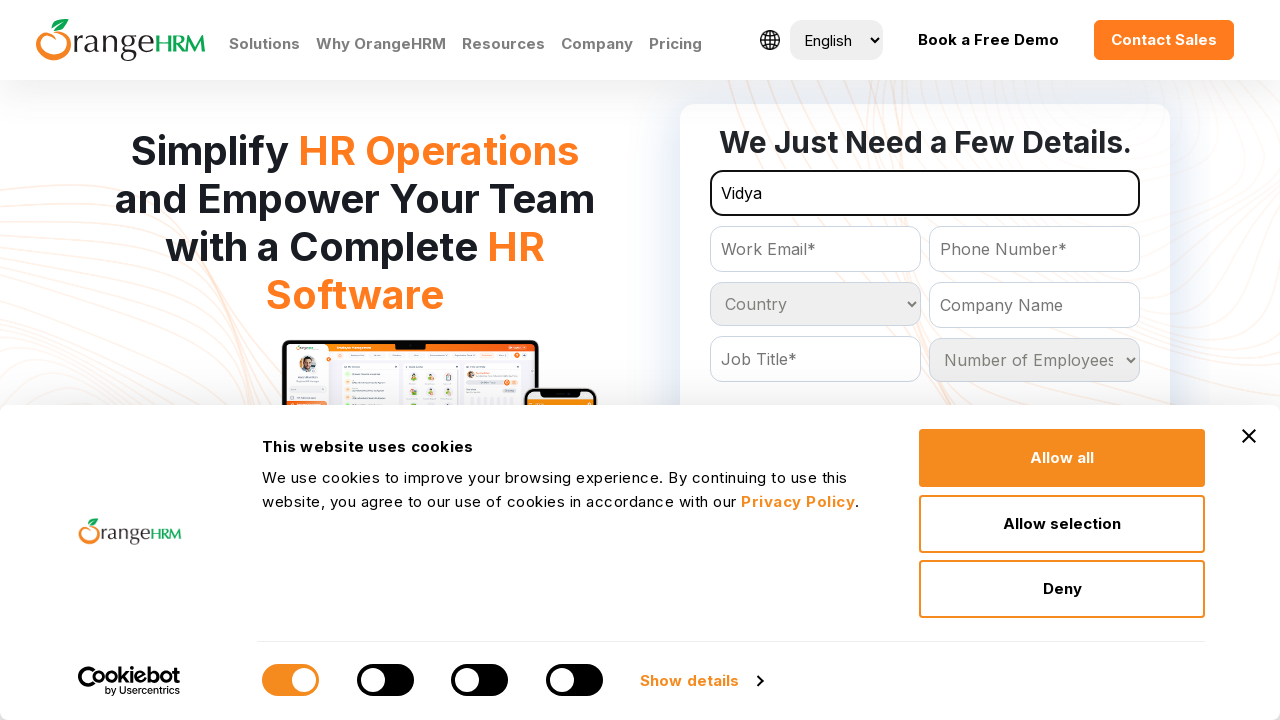

Filled Email field with 'Vidya.shekar@sakshath-technologies.com' on #Form_getForm_Email
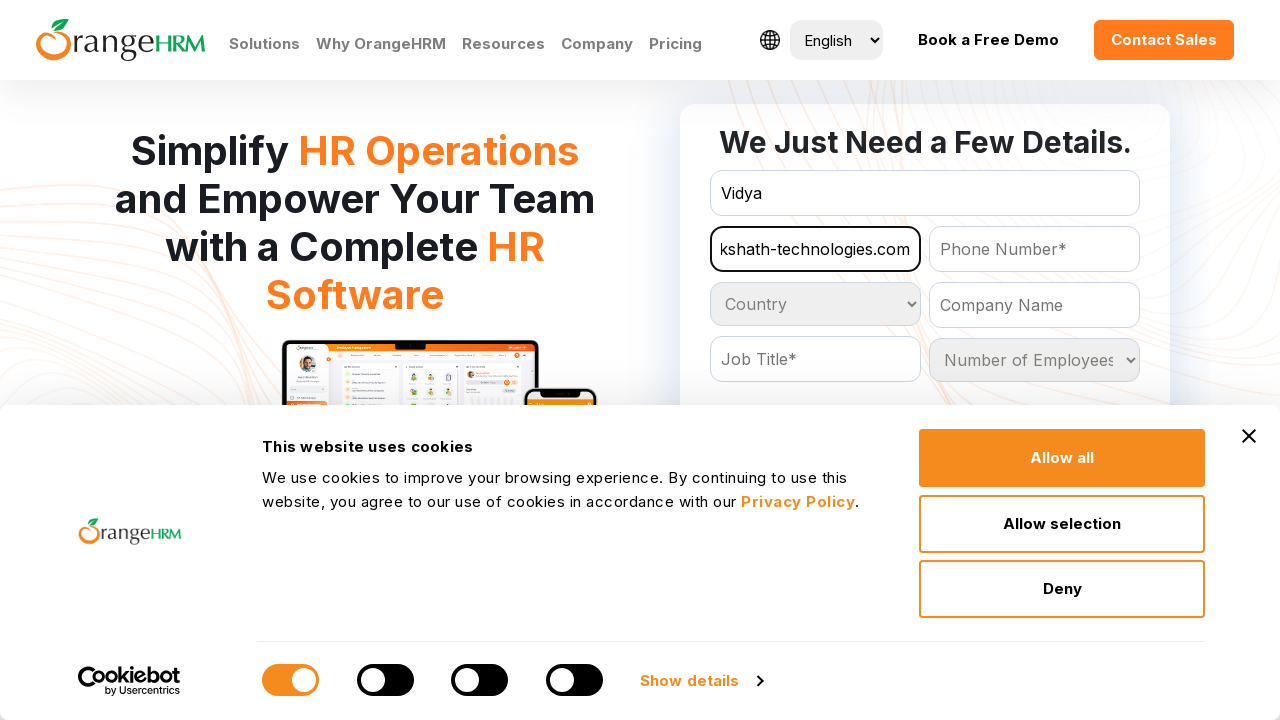

Selected 'Australia' from Country dropdown on select#Form_getForm_Country
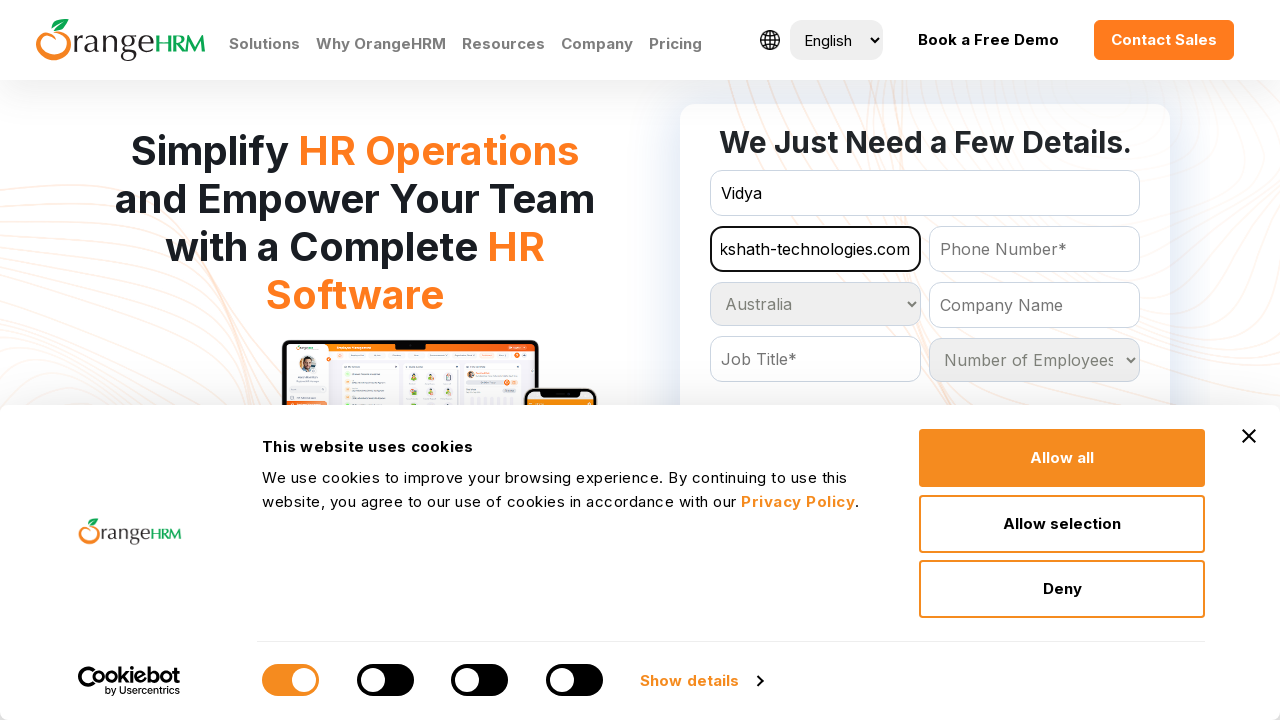

Filled Contact Number field with '9945320958' on input[name='Contact']
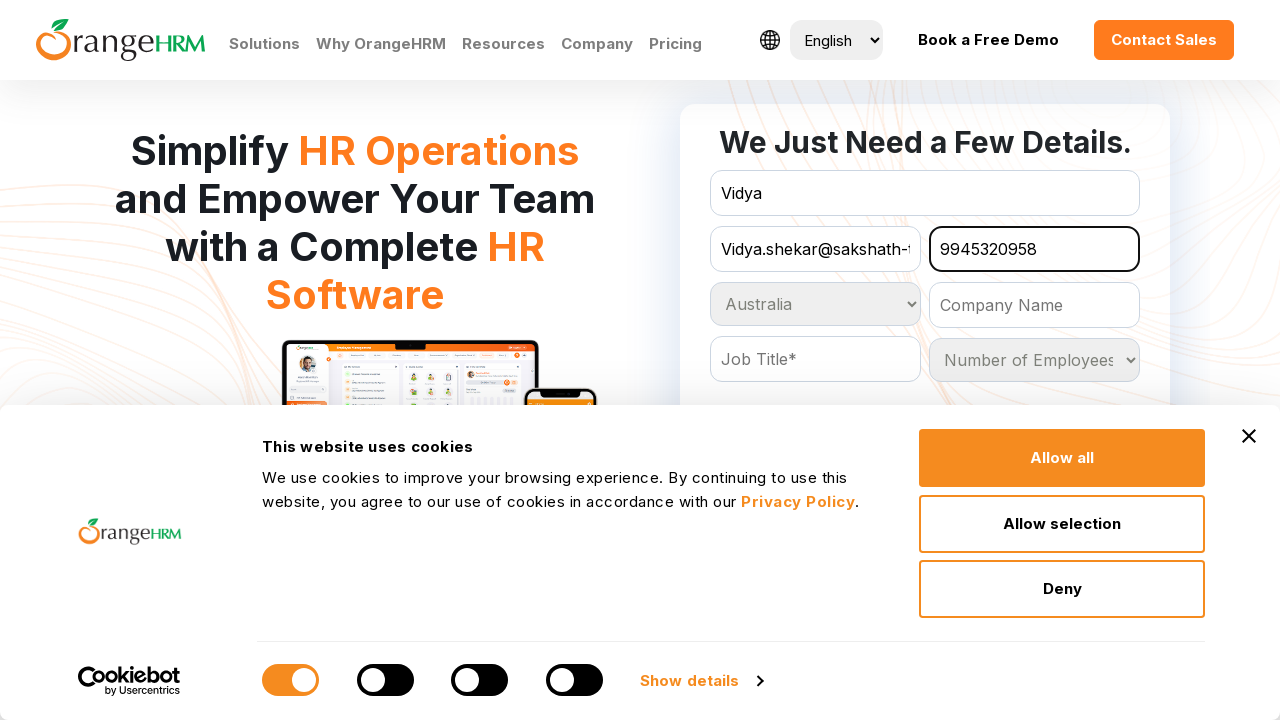

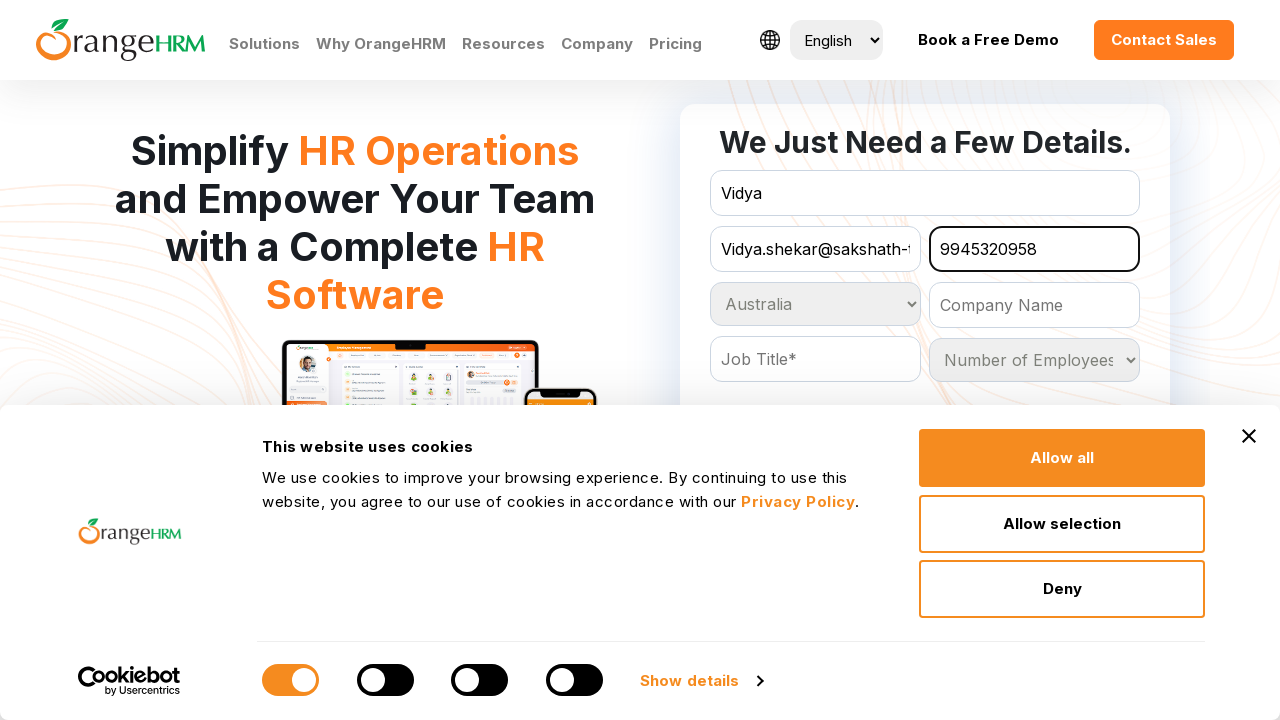